Navigates to button page and counts the number of rounded buttons on the page

Starting URL: https://www.leafground.com/

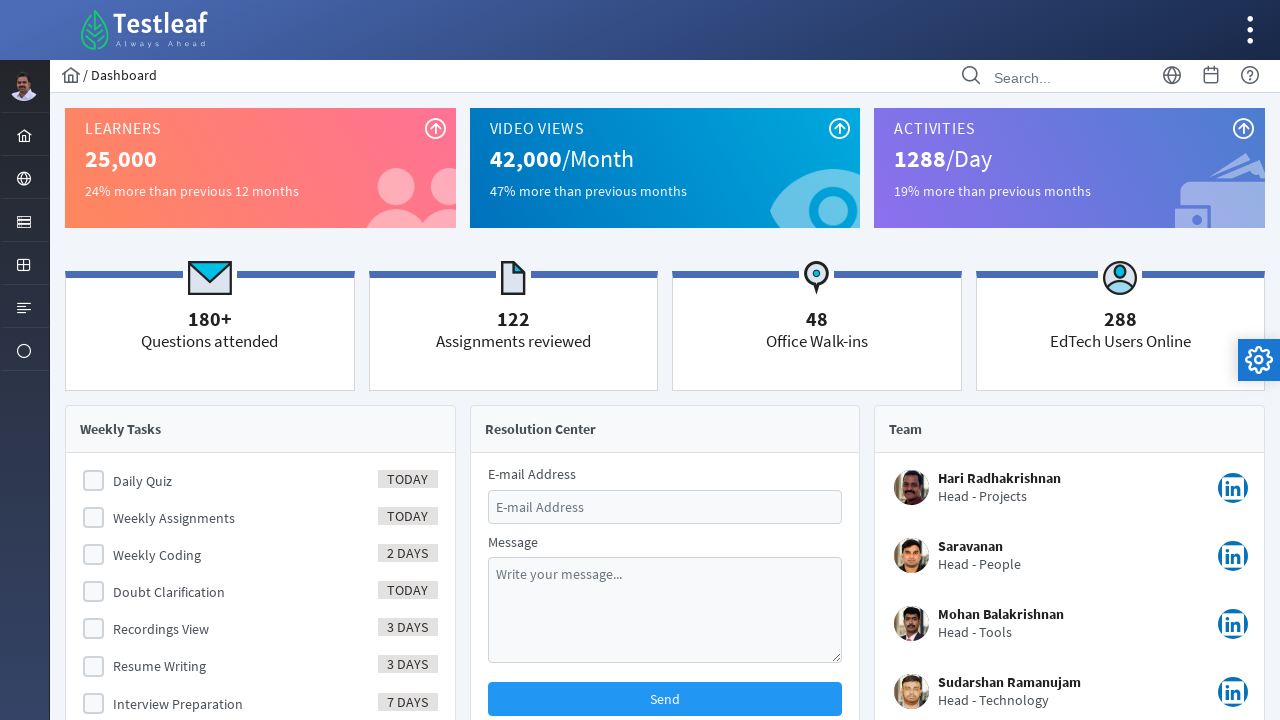

Clicked menu form to expand navigation options at (24, 220) on #menuform\:j_idt40
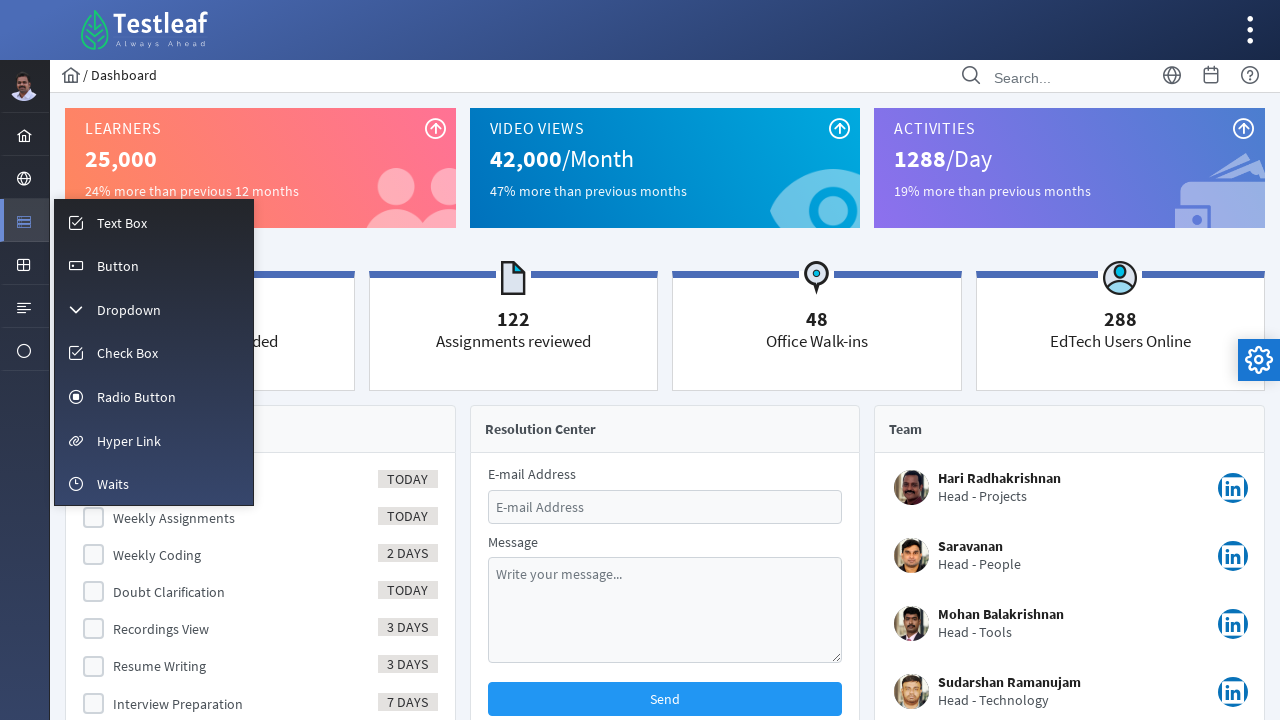

Clicked button menu item to navigate to button page at (154, 265) on #menuform\:m_button
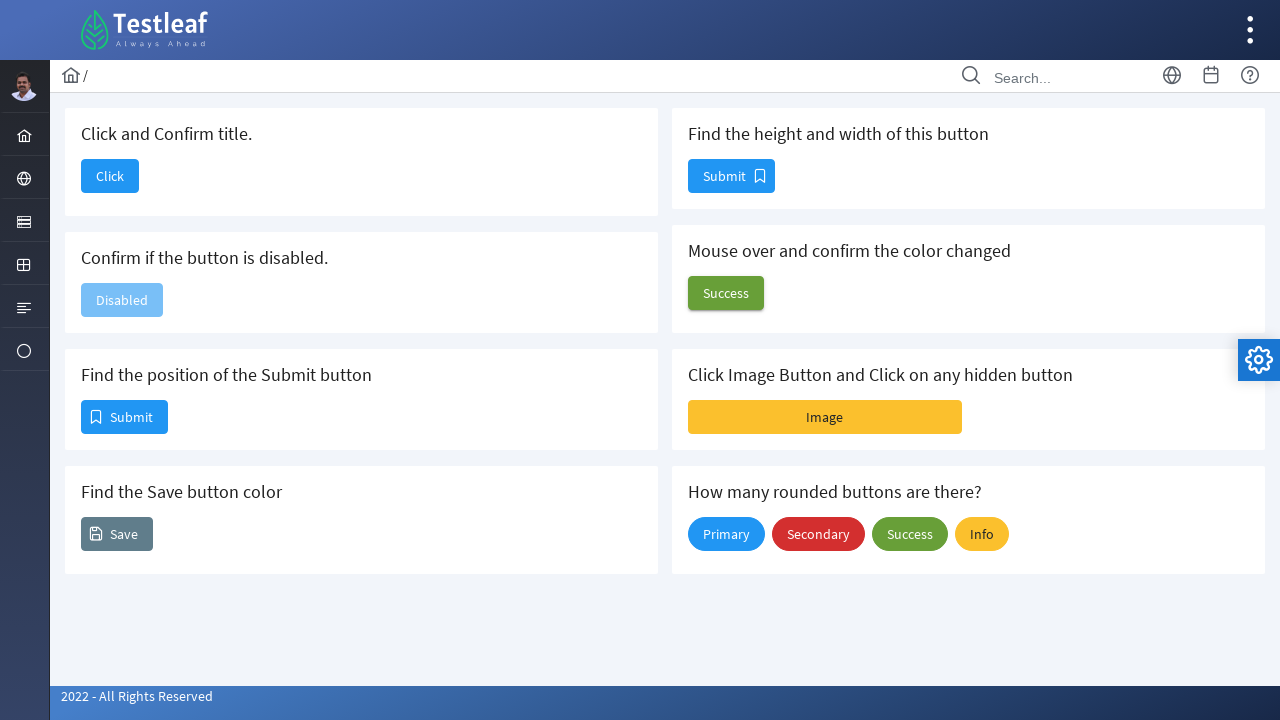

Located all rounded button elements on the page
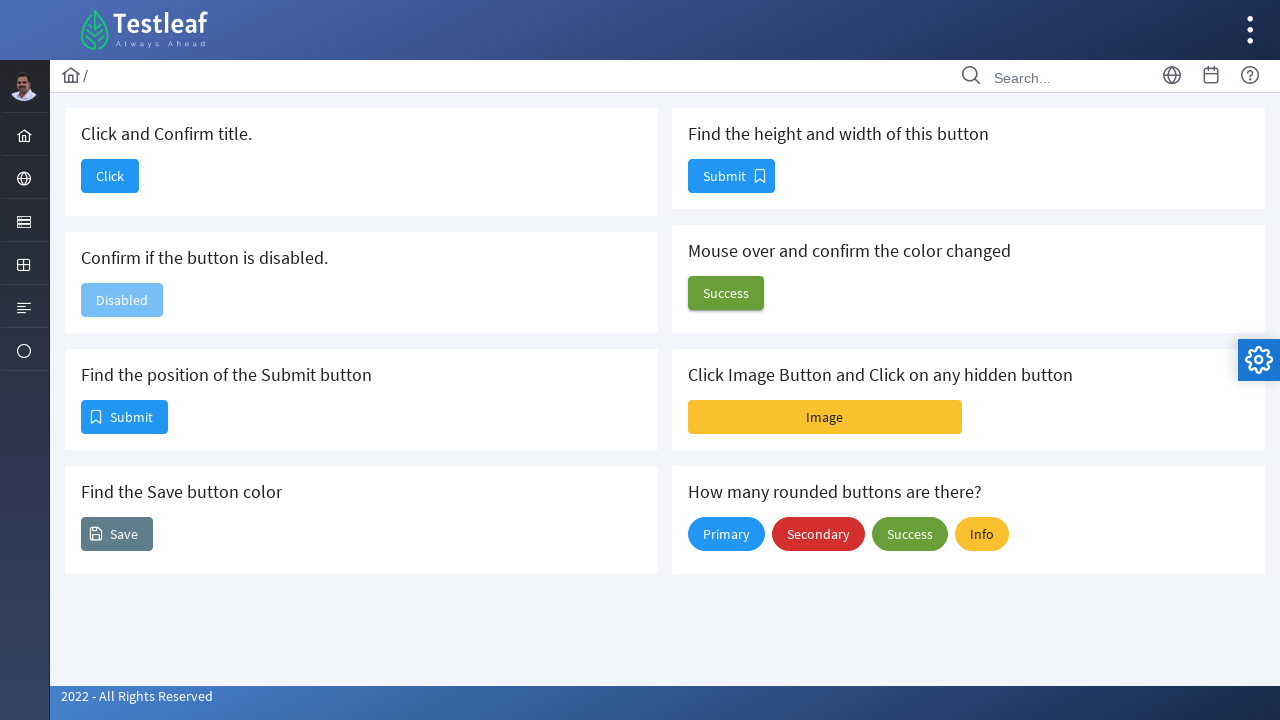

Counted 4 rounded buttons on the page
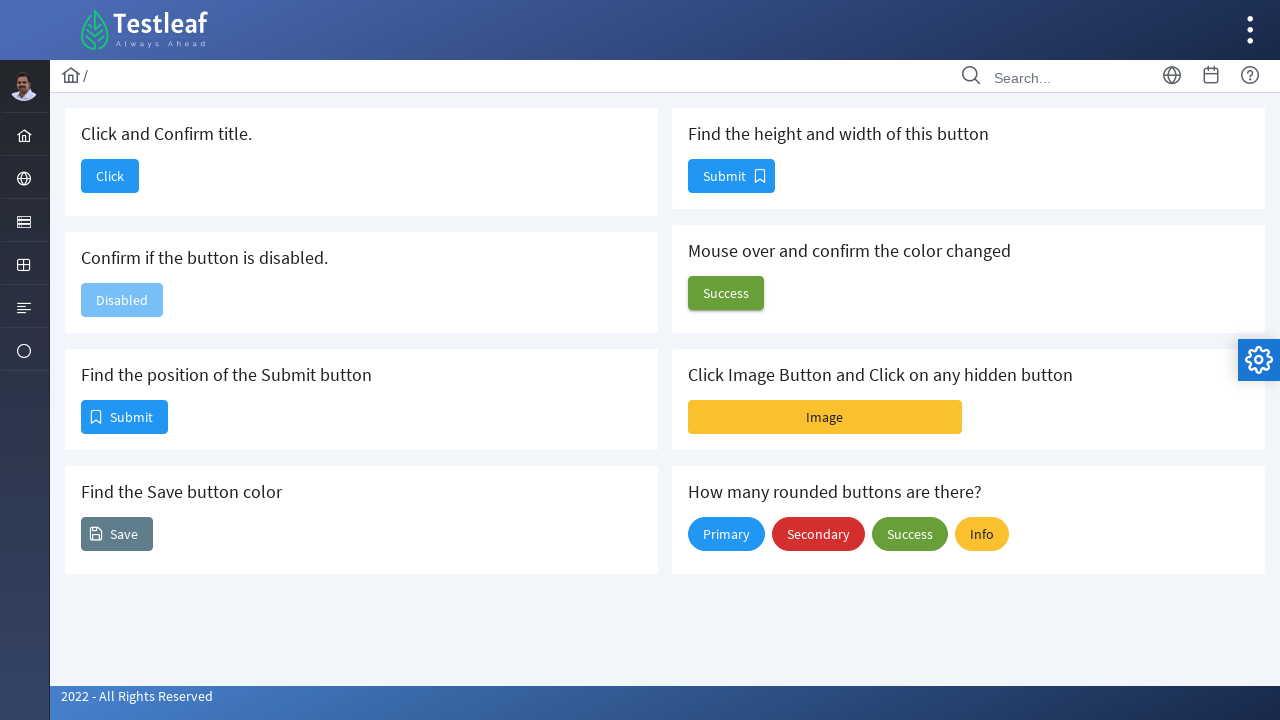

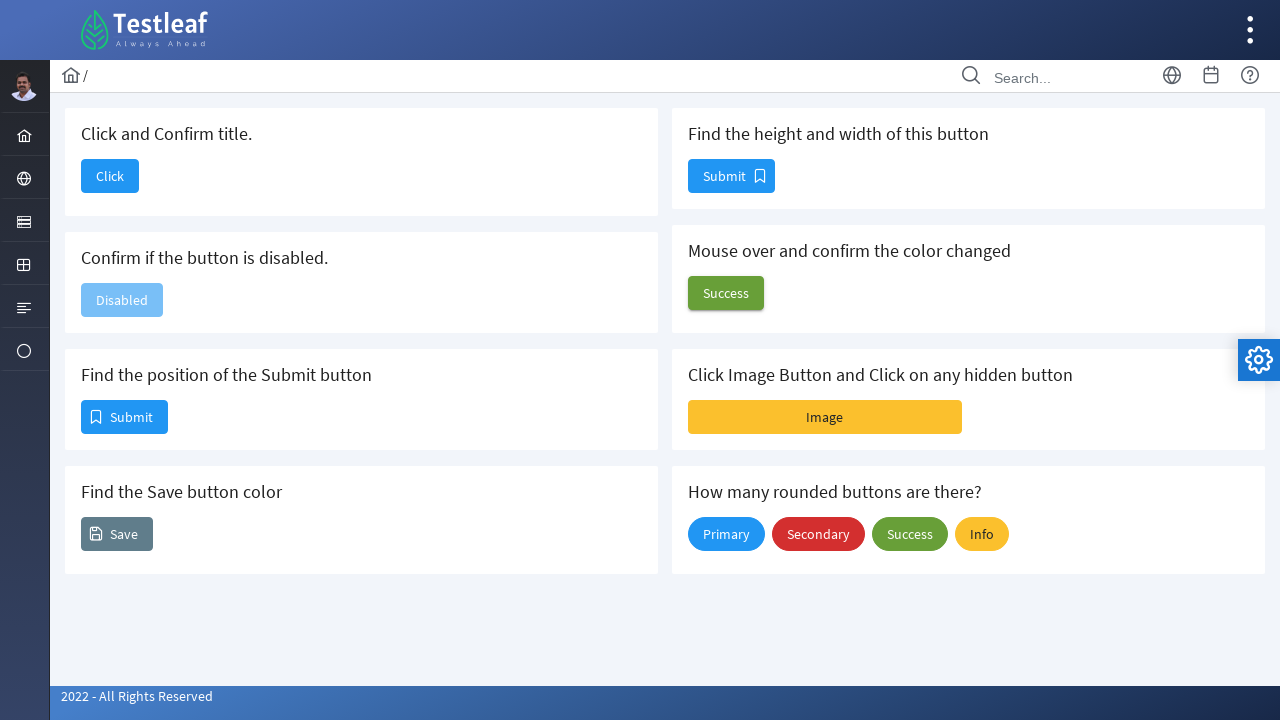